Waits for price to reach $100, clicks book button, solves a math problem based on a value from the page, and submits the answer

Starting URL: http://suninjuly.github.io/explicit_wait2.html

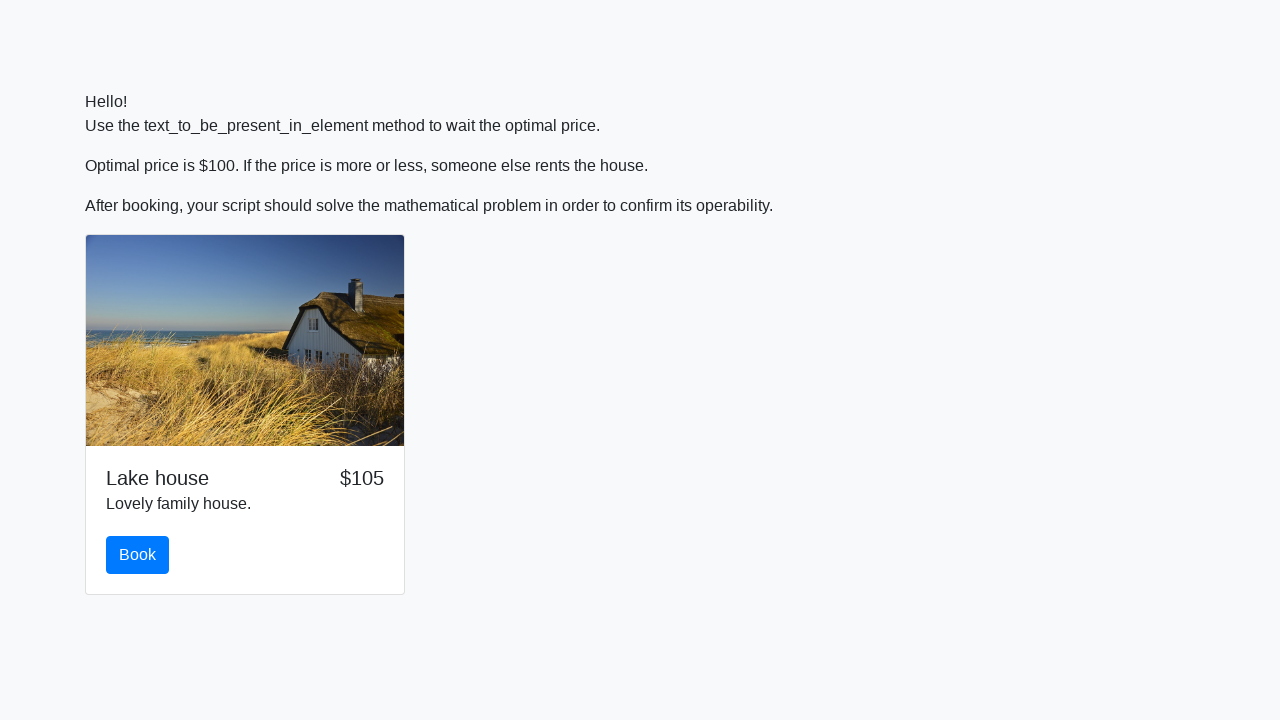

Waited for price to reach $100
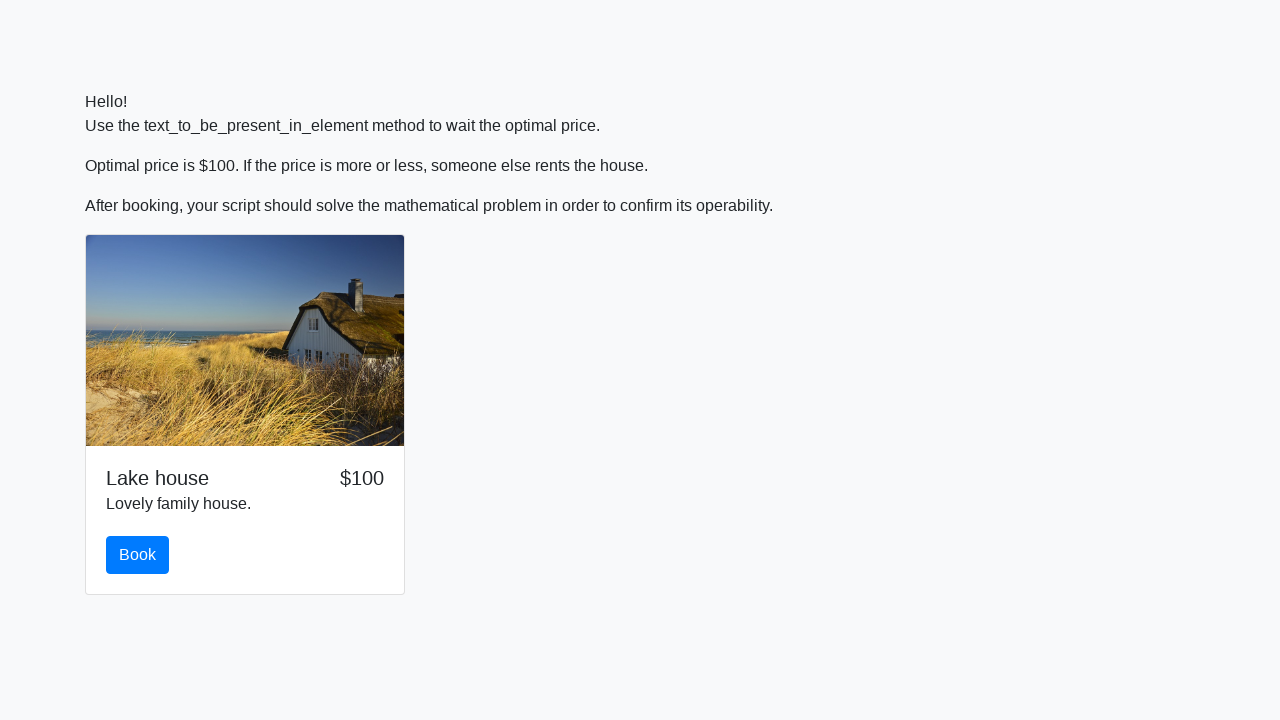

Clicked book button at (138, 555) on #book
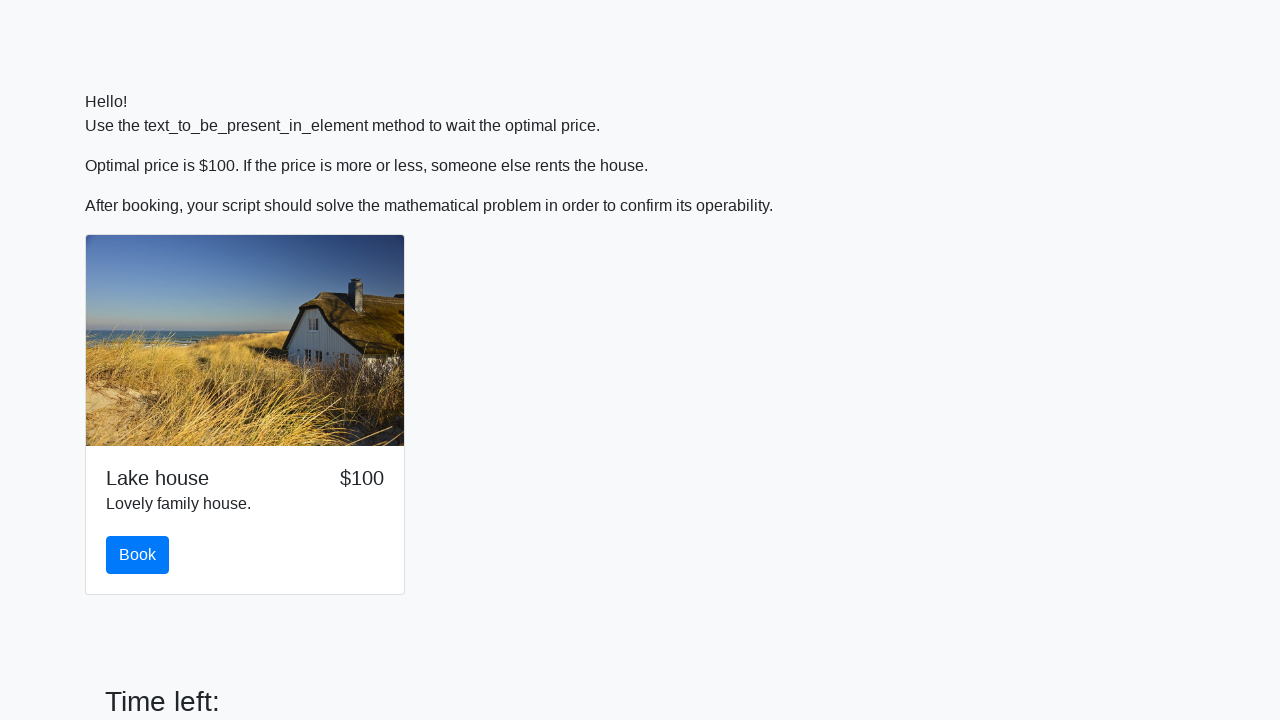

Retrieved input value for calculation: 123
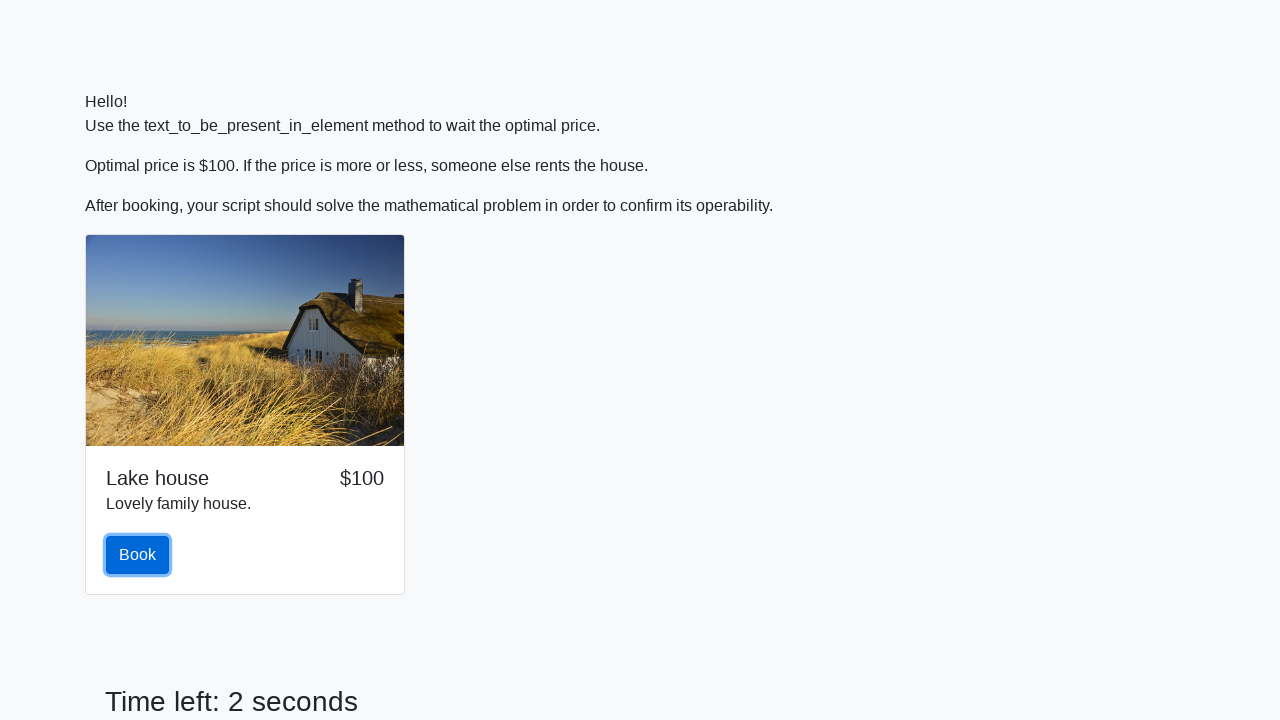

Calculated result using math formula: 1.7081680354285926
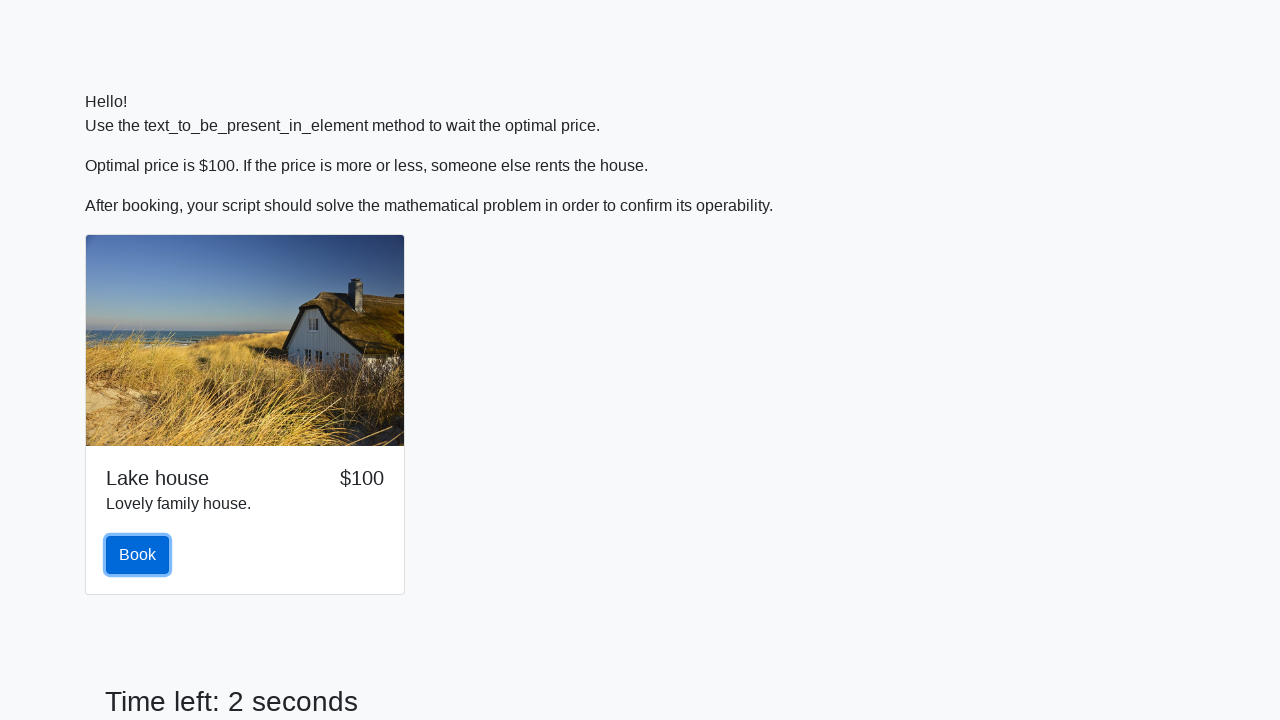

Filled answer field with calculated result on #answer
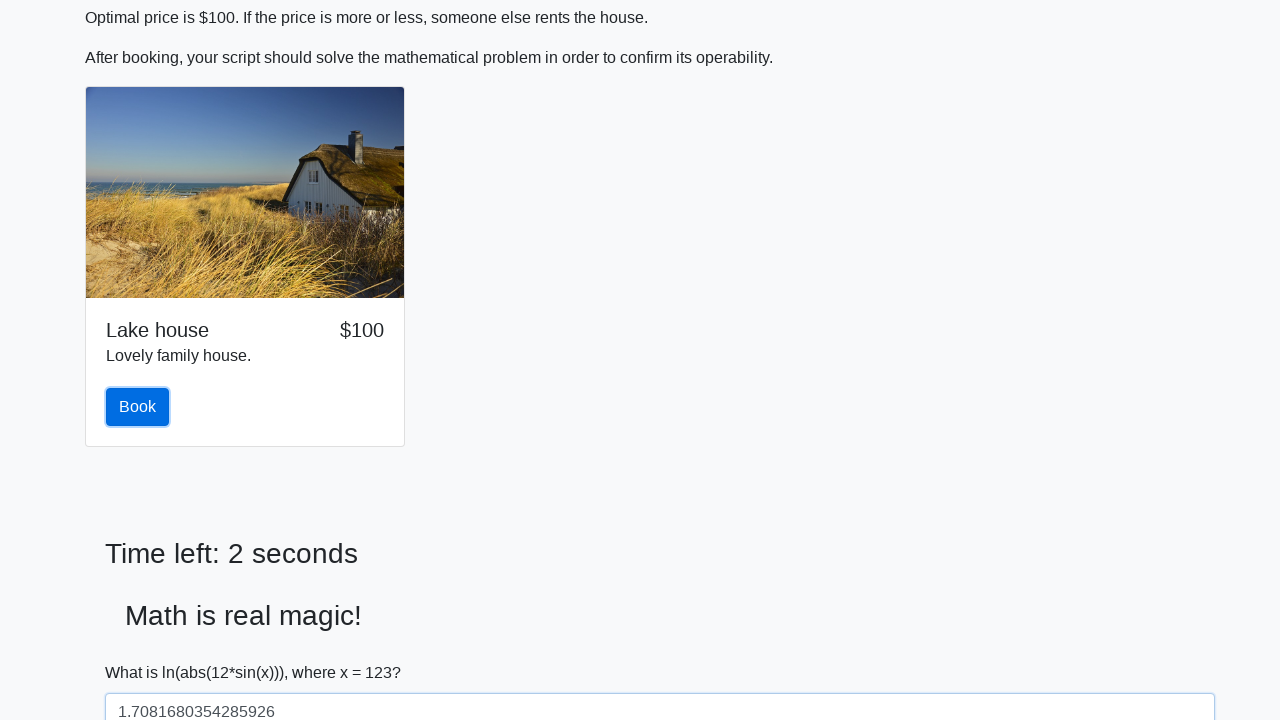

Clicked solve button to submit answer at (143, 651) on #solve
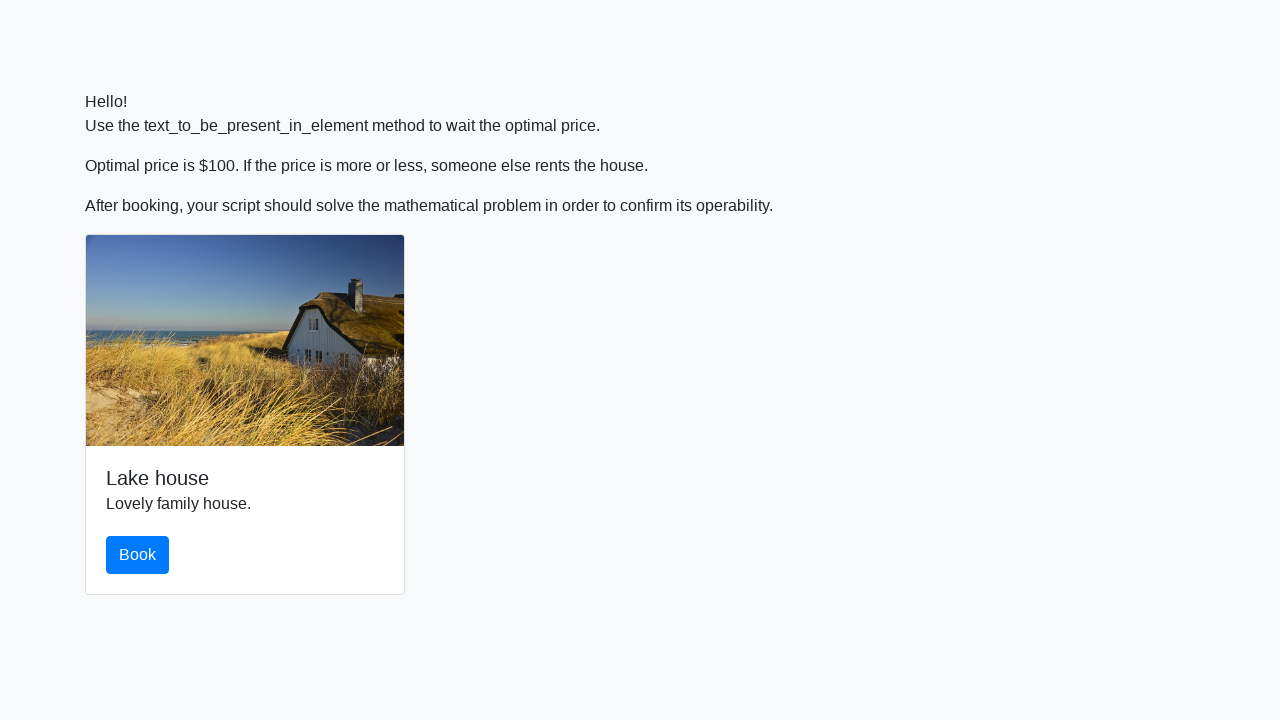

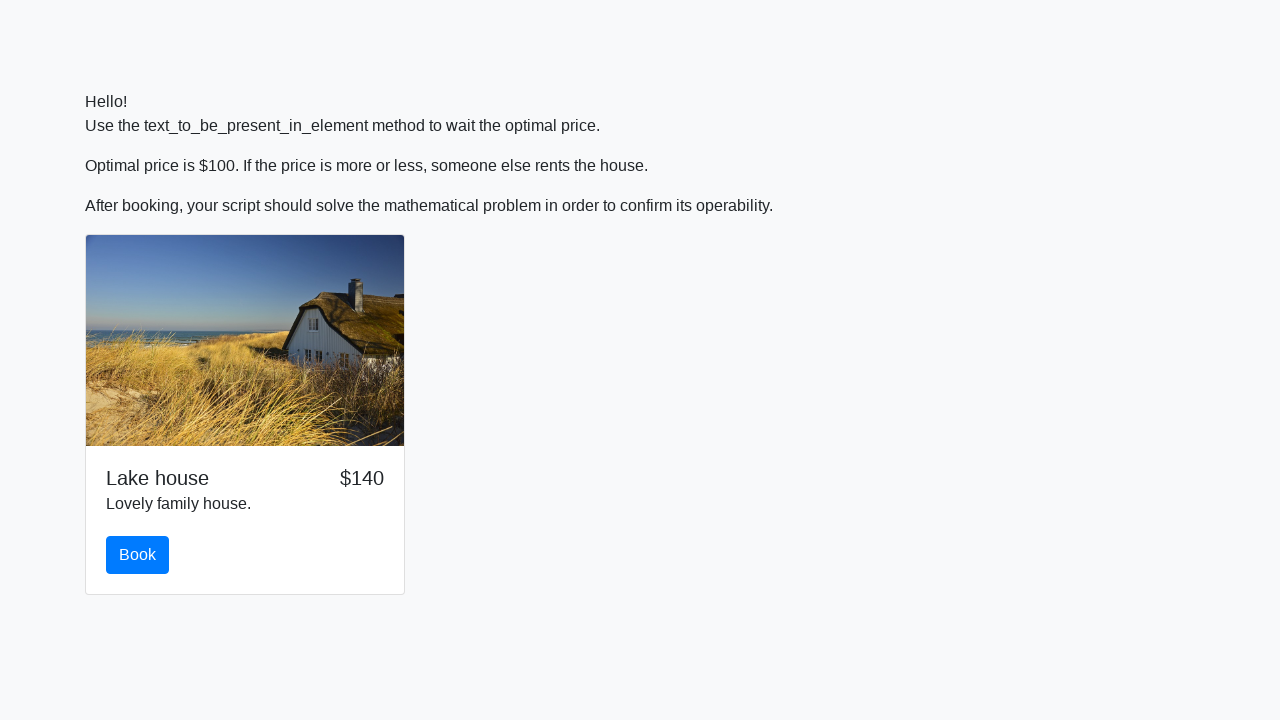